Demonstrates explicit wait functionality by waiting for a link element to be present and then clicking it

Starting URL: http://sahitest.com/demo/

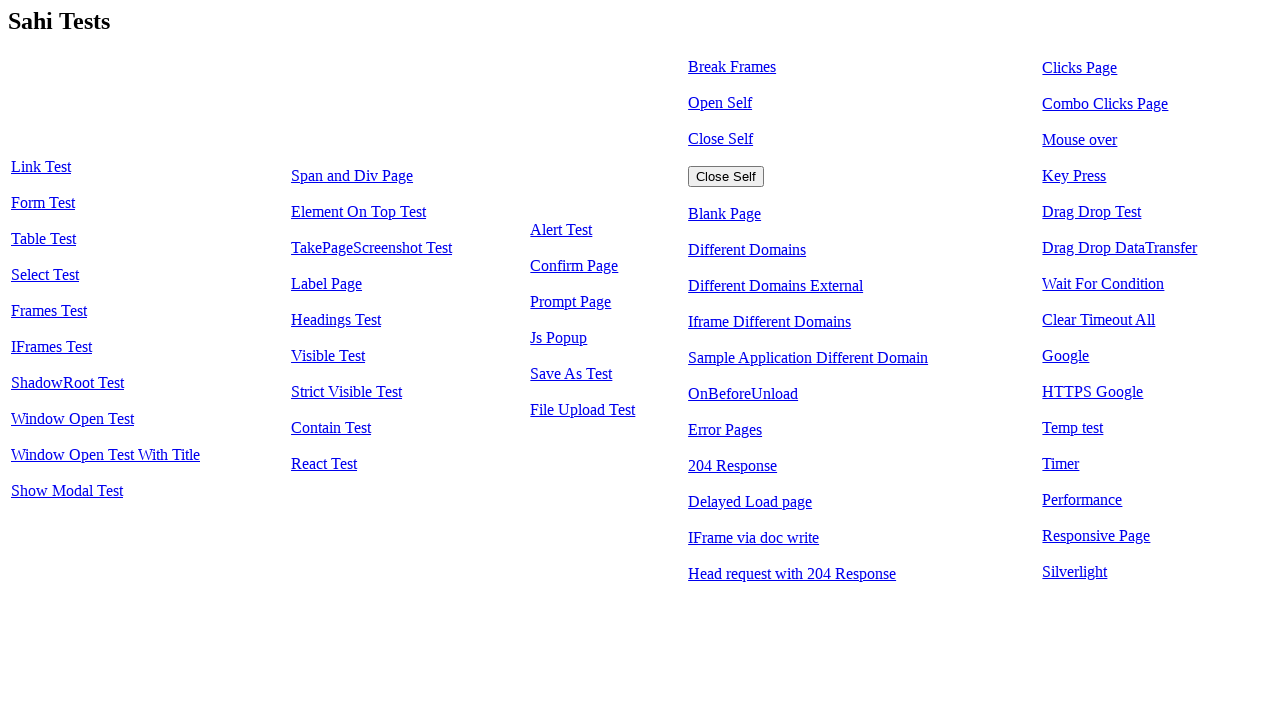

Waited for 'Link Test' link element to be present
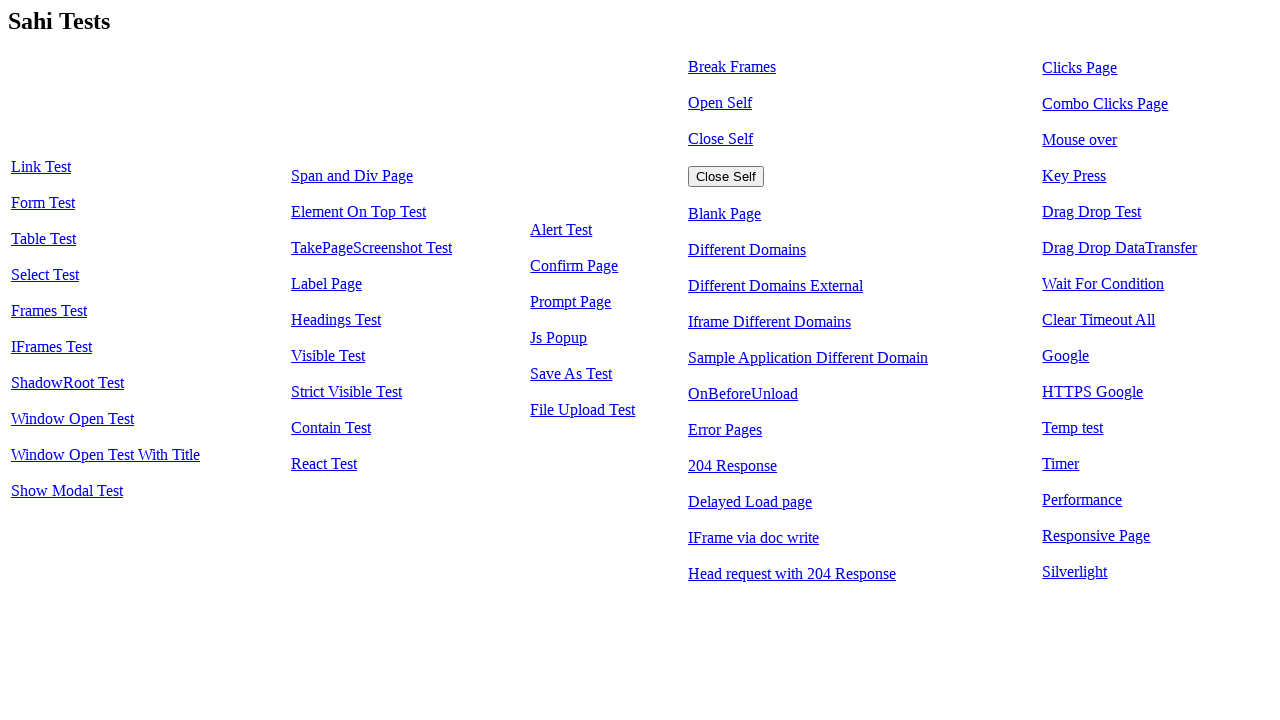

Clicked 'Link Test' link at (41, 167) on text=Link Test
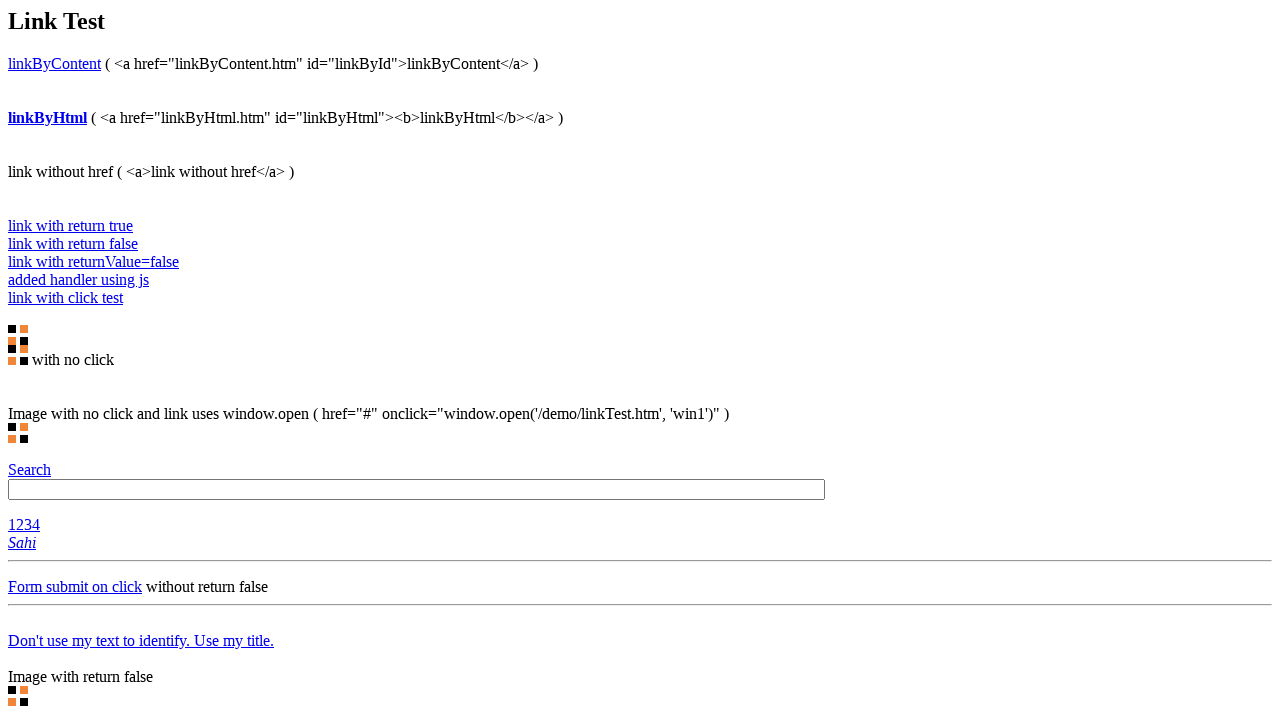

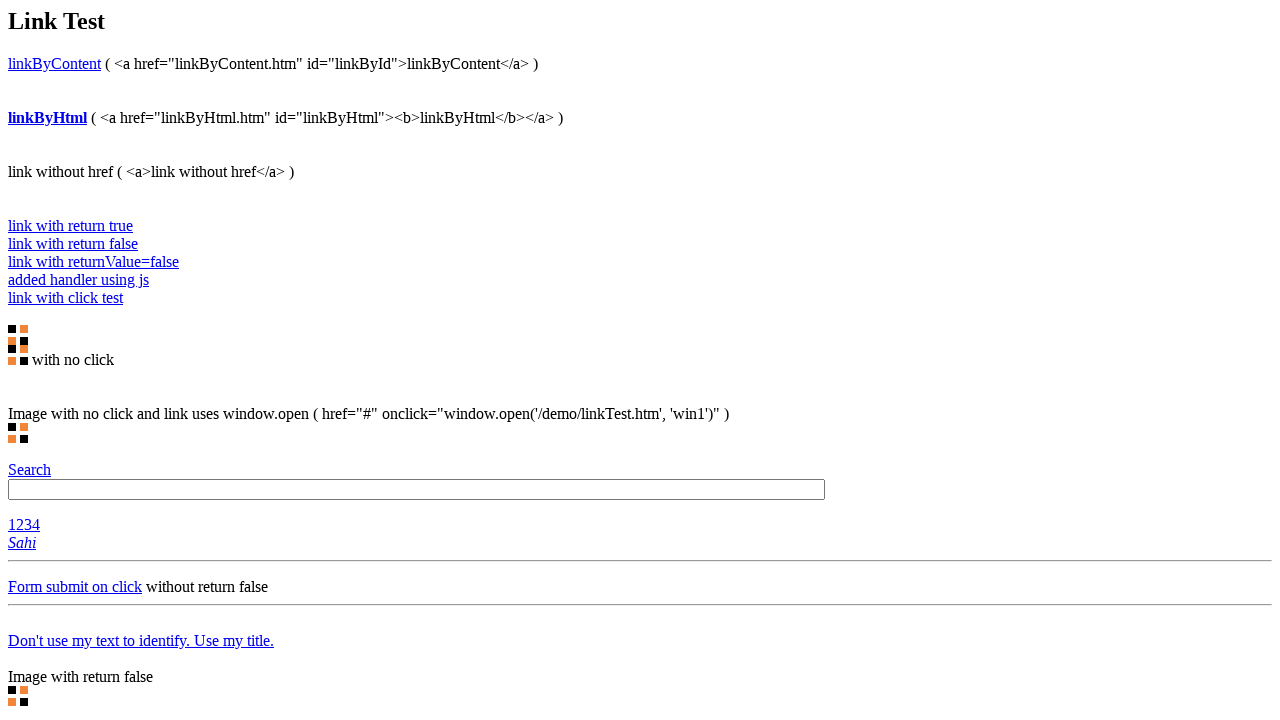